Tests drag and drop functionality within an iframe by dragging an element and dropping it onto a target element

Starting URL: https://jqueryui.com/droppable

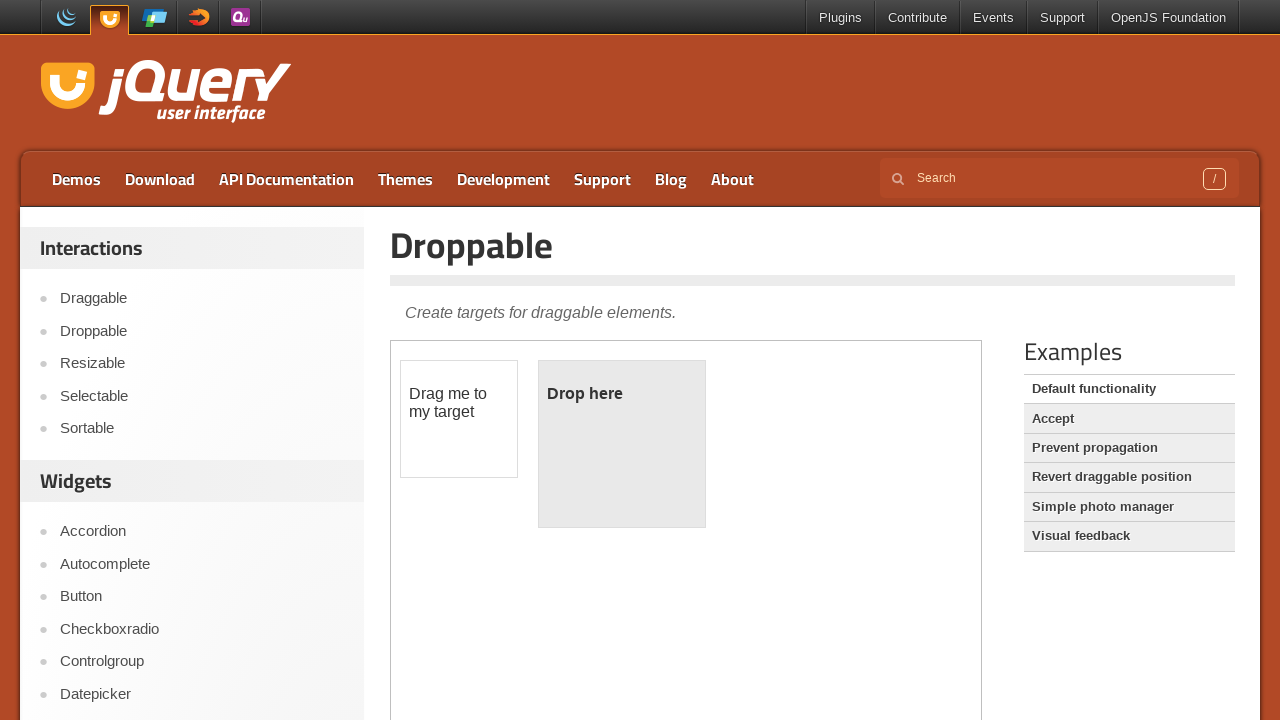

Located the demo iframe for drag and drop functionality
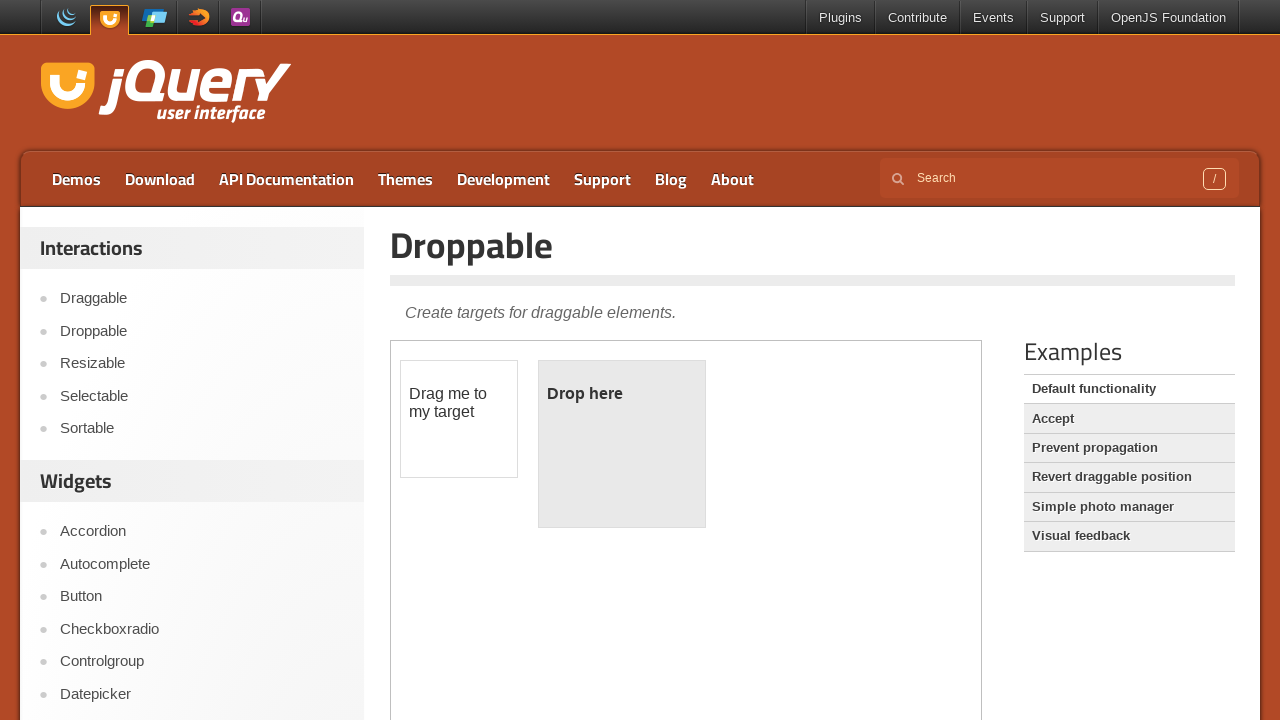

Located the draggable element with id 'draggable'
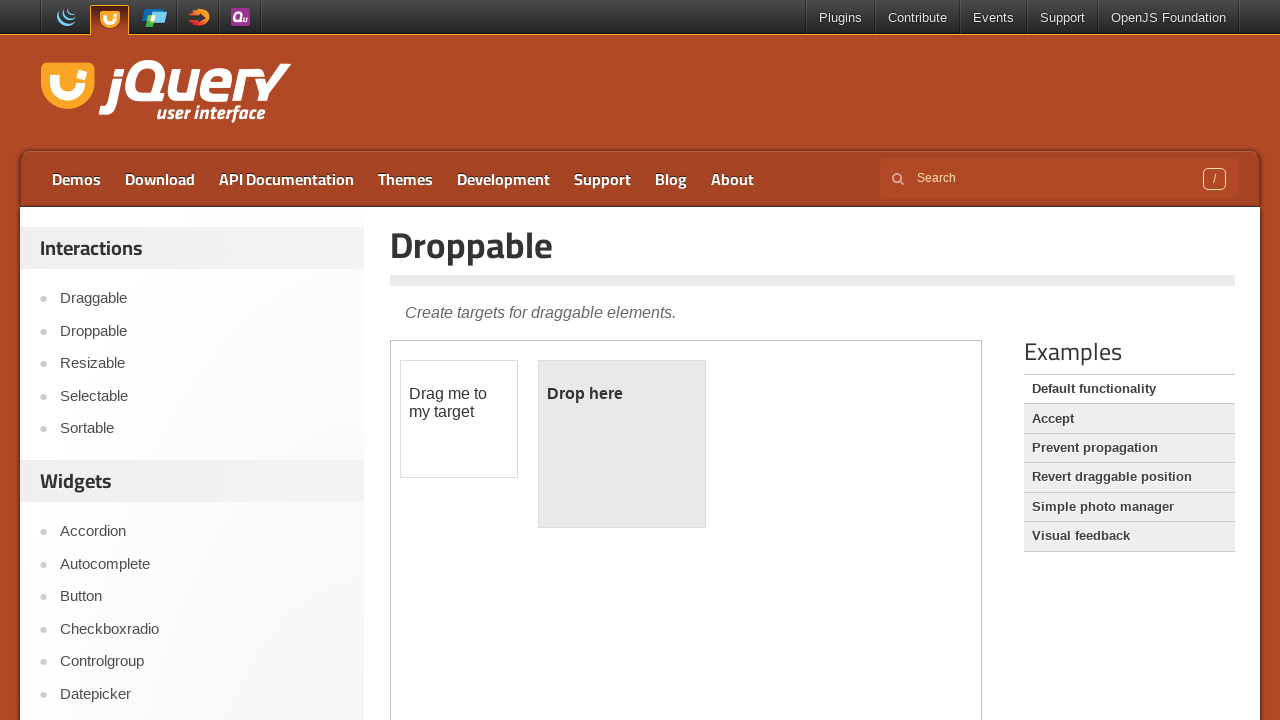

Located the droppable target element with id 'droppable'
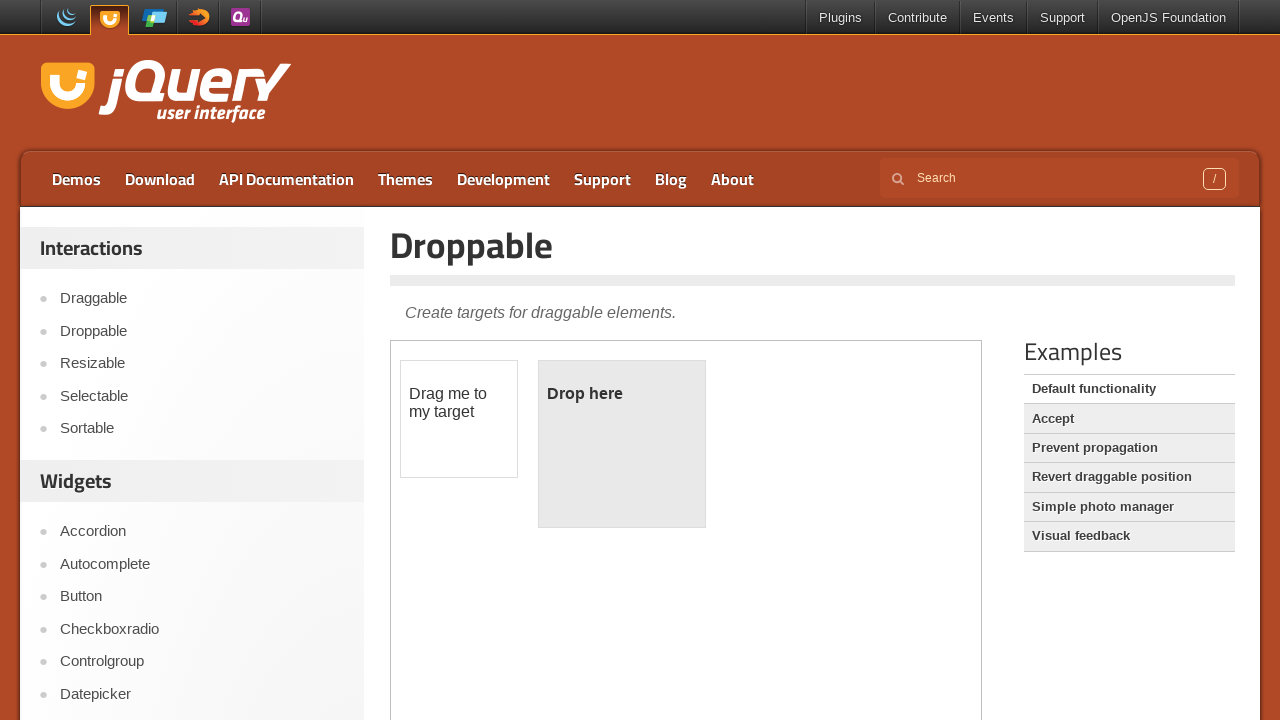

Dragged the draggable element and dropped it onto the droppable target at (622, 444)
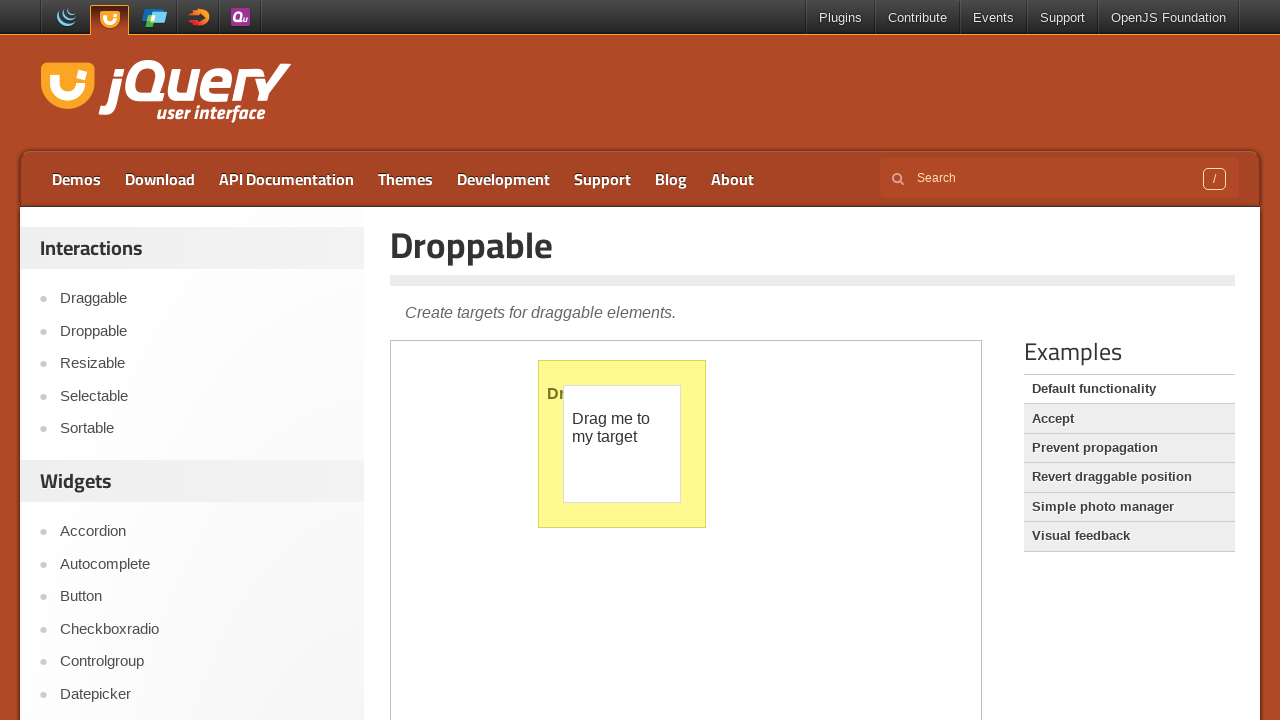

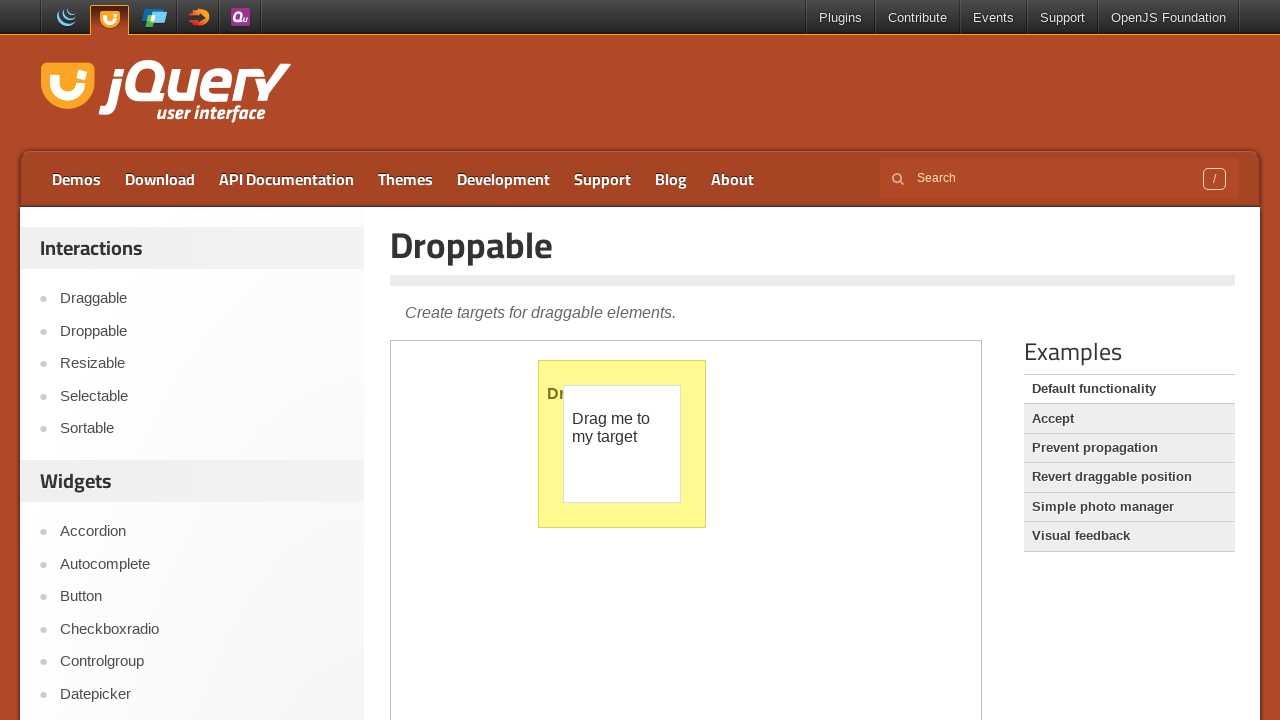